Navigates to doerscircle.com benefits page and extracts text from all elements to verify spelling and capitalization

Starting URL: https://www.doerscircle.com/benefits

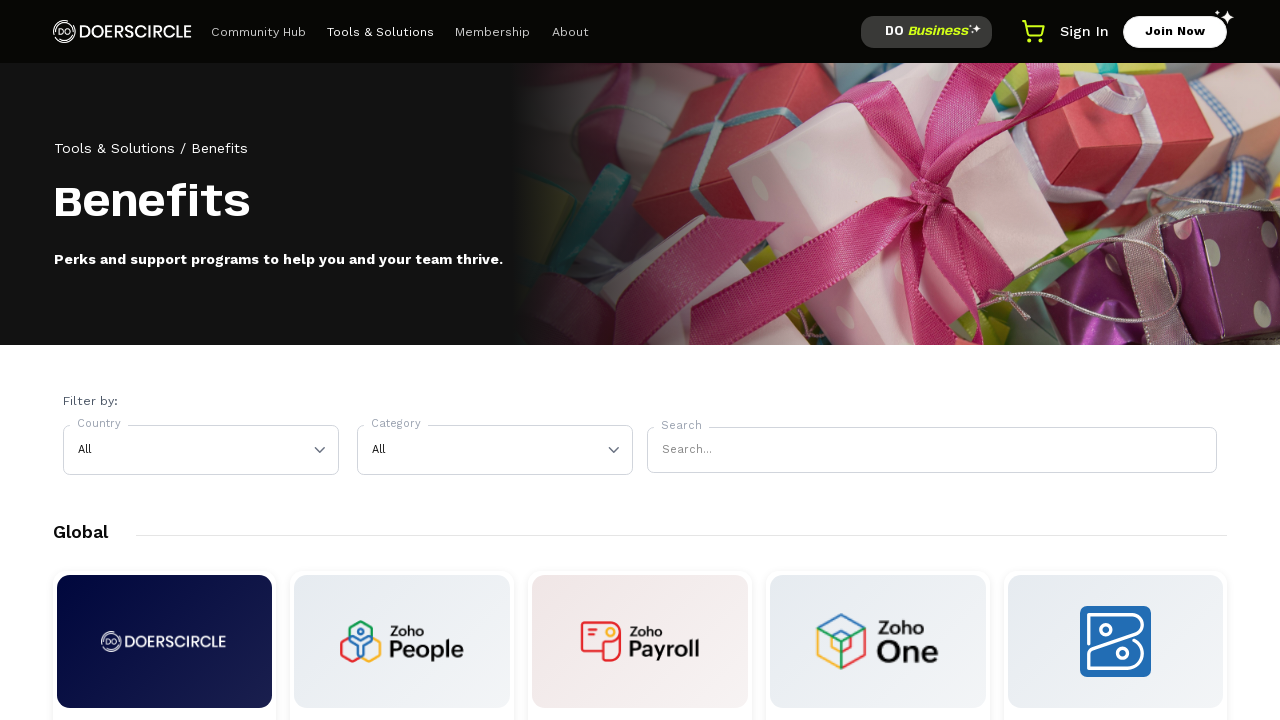

Navigated to doerscircle.com benefits page
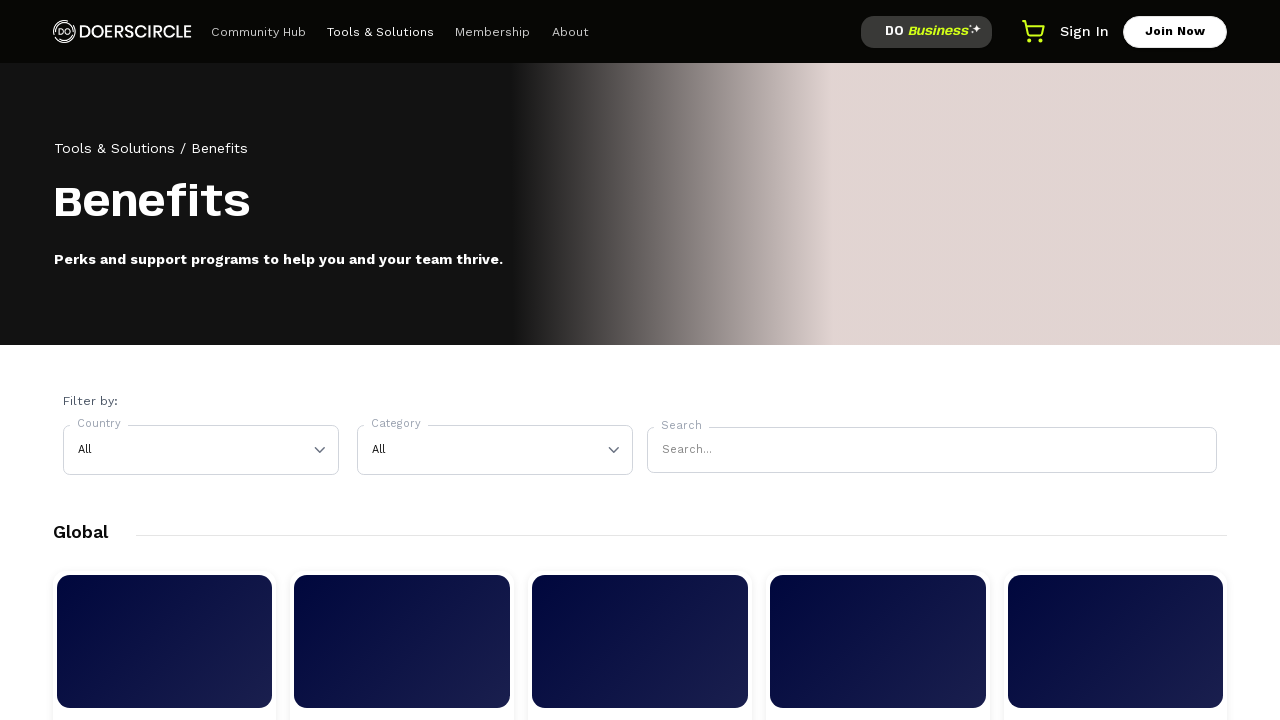

Body element loaded and ready
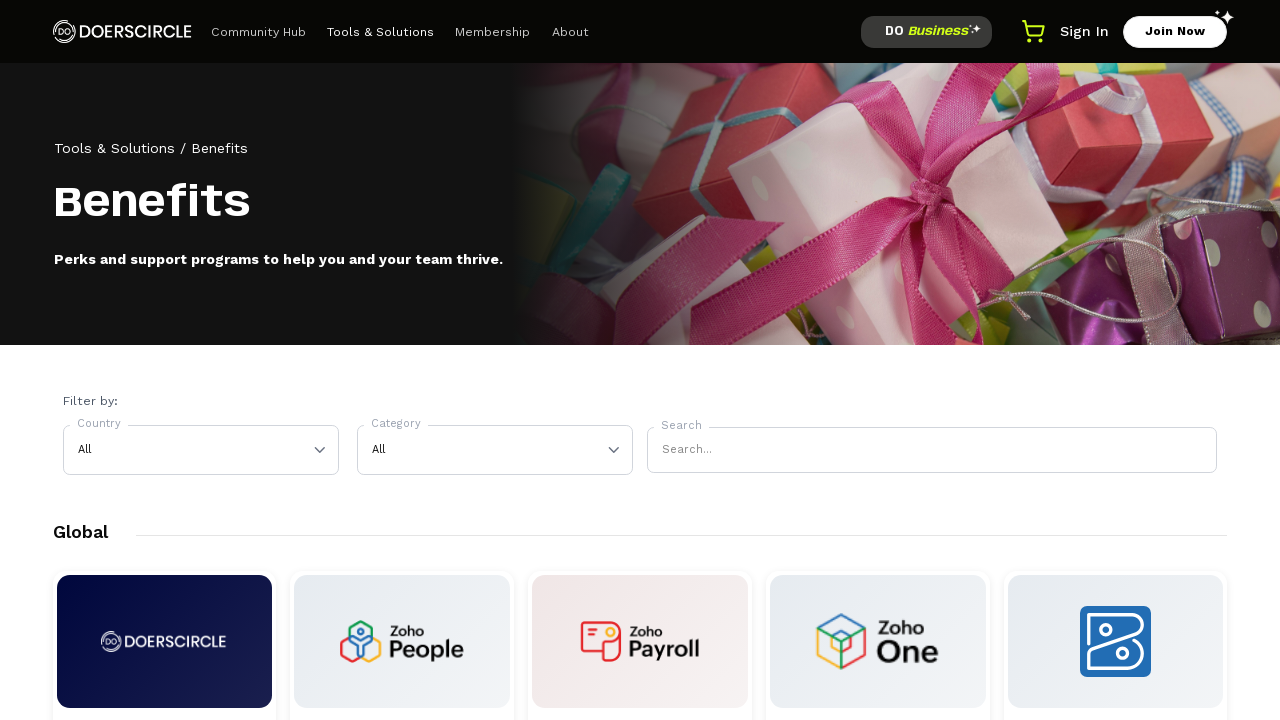

Retrieved all child elements from body
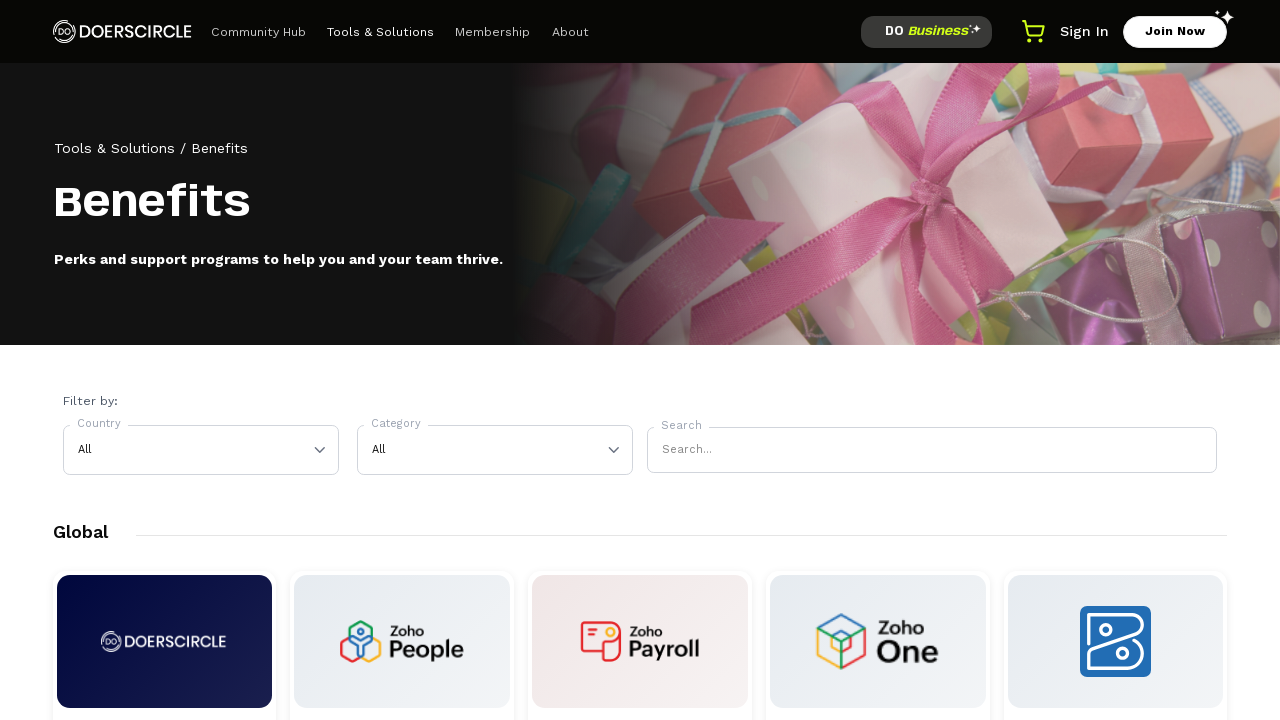

Extracted and verified text from all accessible elements (first 50)
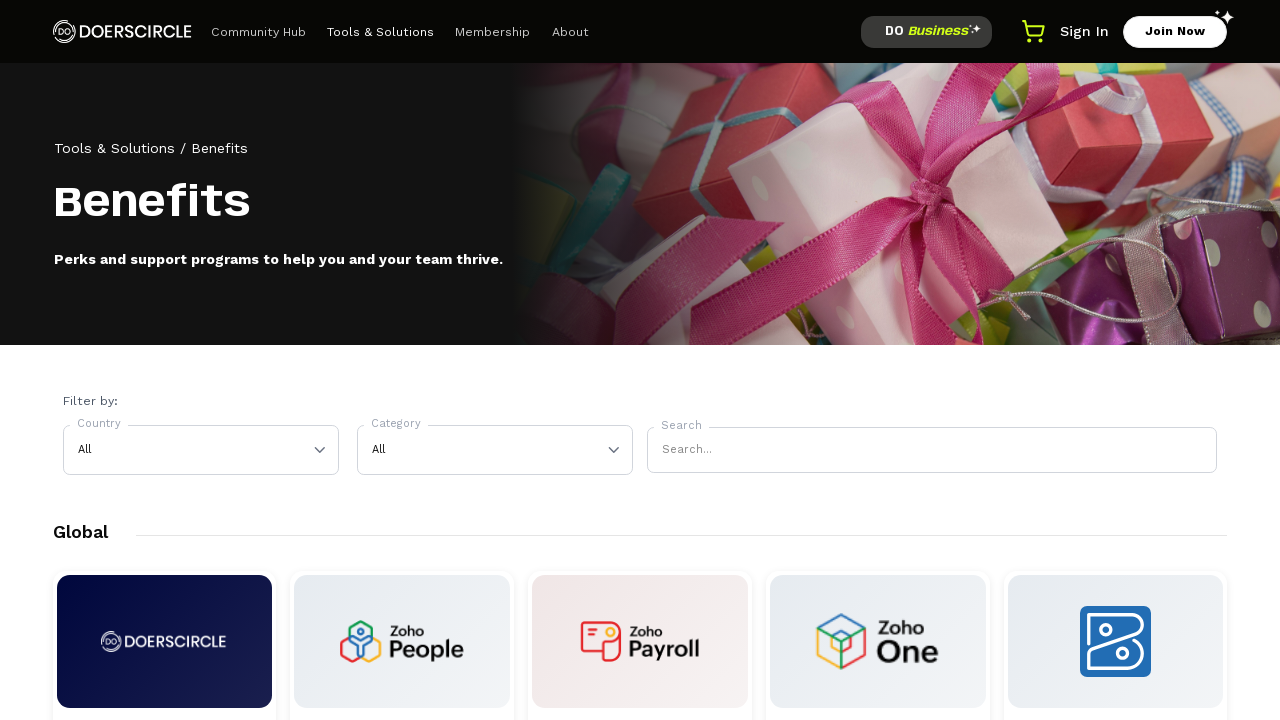

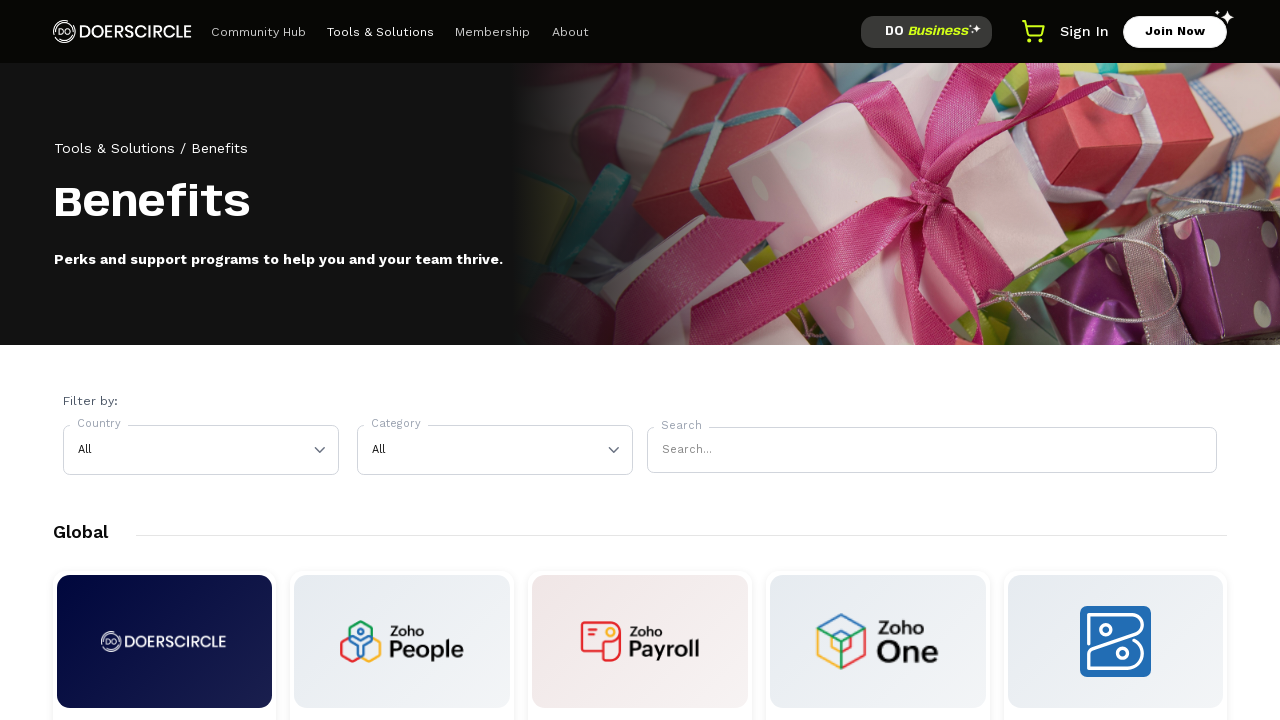